Tests filtering To-Do items by clicking the Active filter

Starting URL: https://todomvc.com/examples/react/dist/

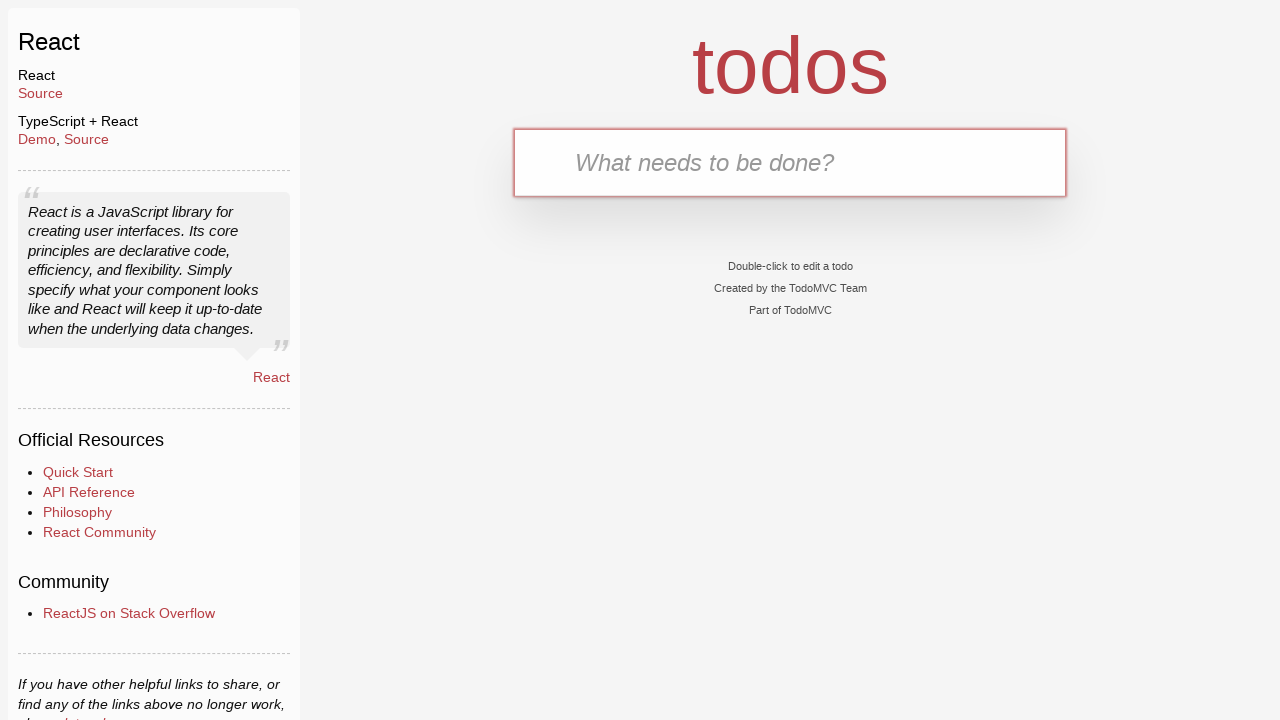

Filled new-todo input with 'Active task 1' on .new-todo
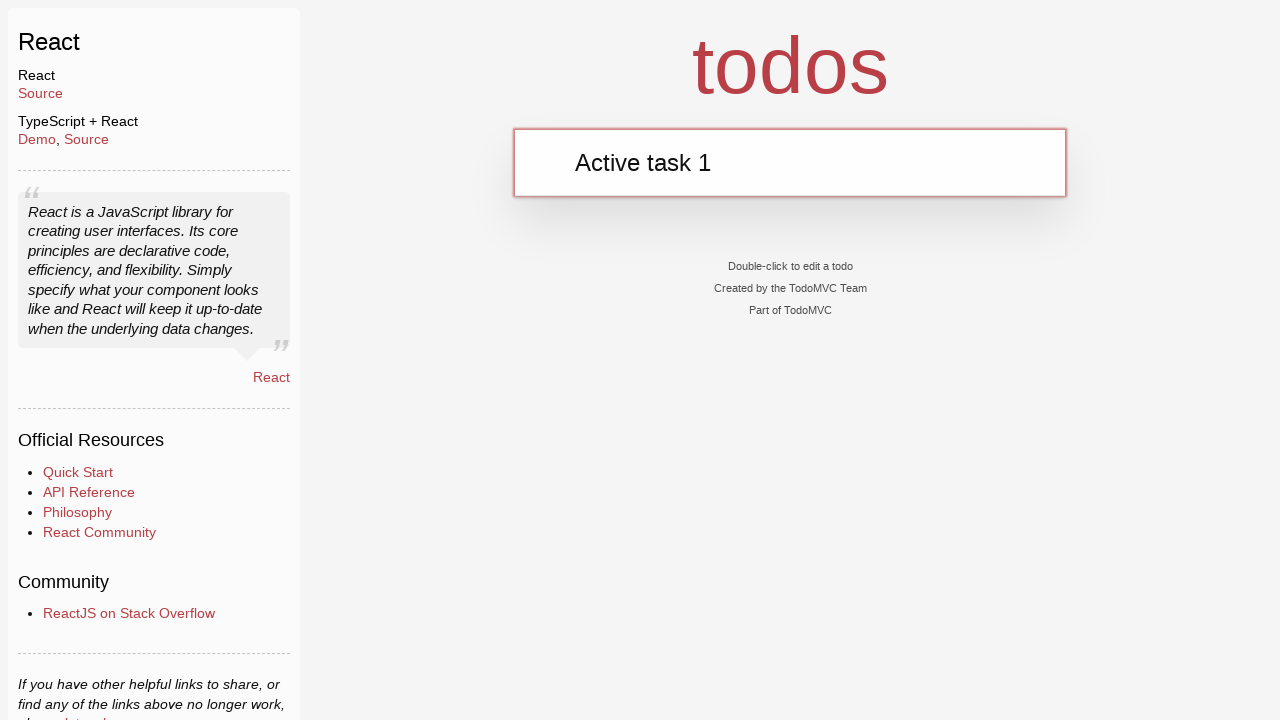

Pressed Enter to add first To-Do item on .new-todo
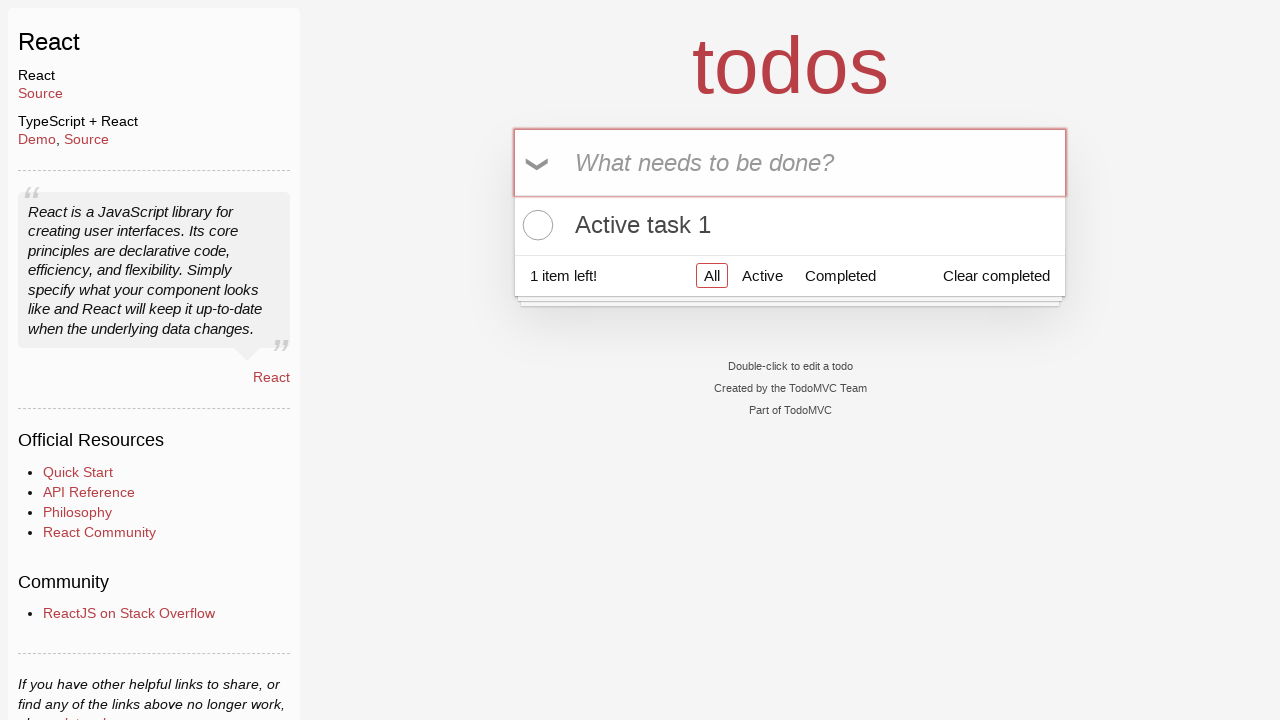

Filled new-todo input with 'Task to complete' on .new-todo
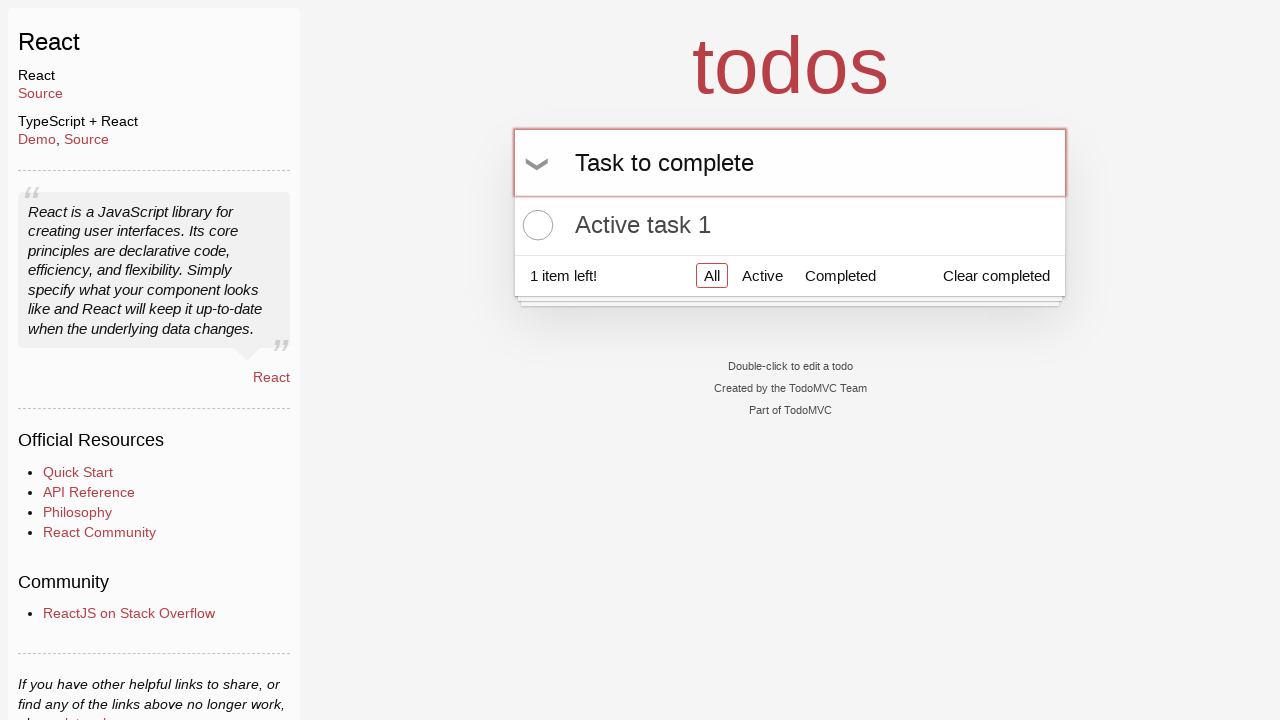

Pressed Enter to add second To-Do item on .new-todo
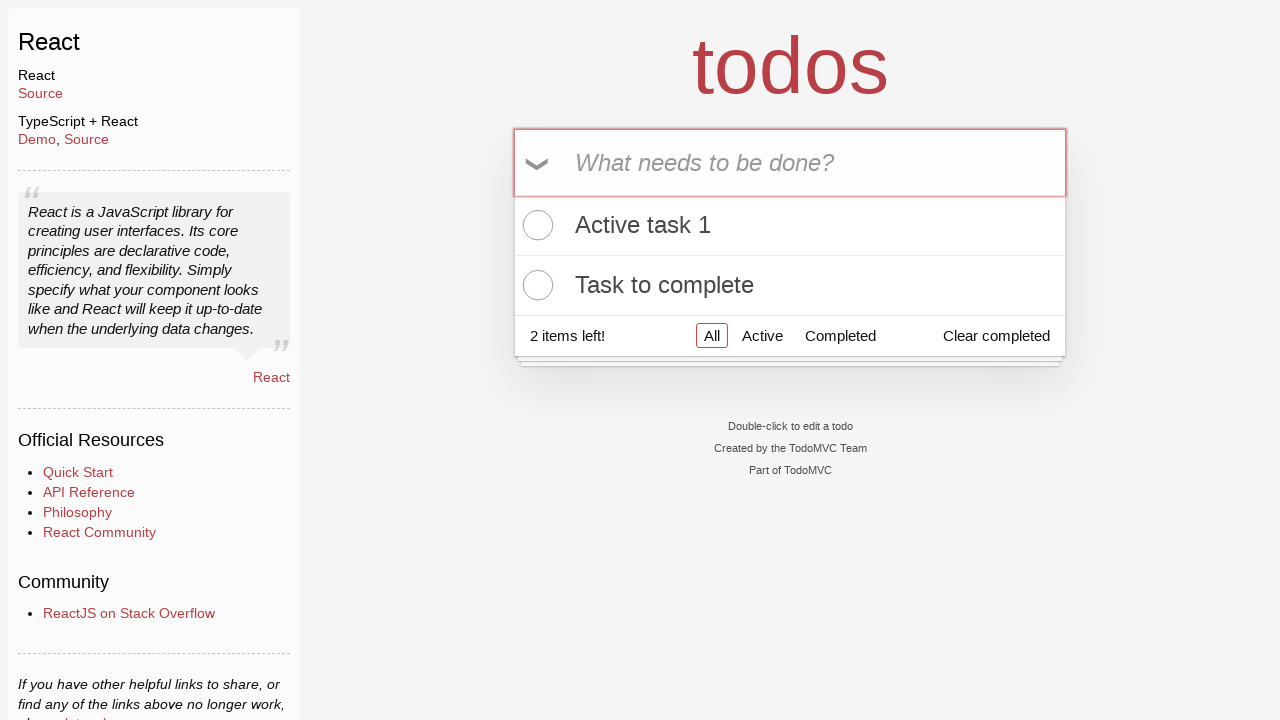

Clicked toggle to mark second To-Do item as complete at (535, 285) on .todo-list li:nth-child(2) .toggle
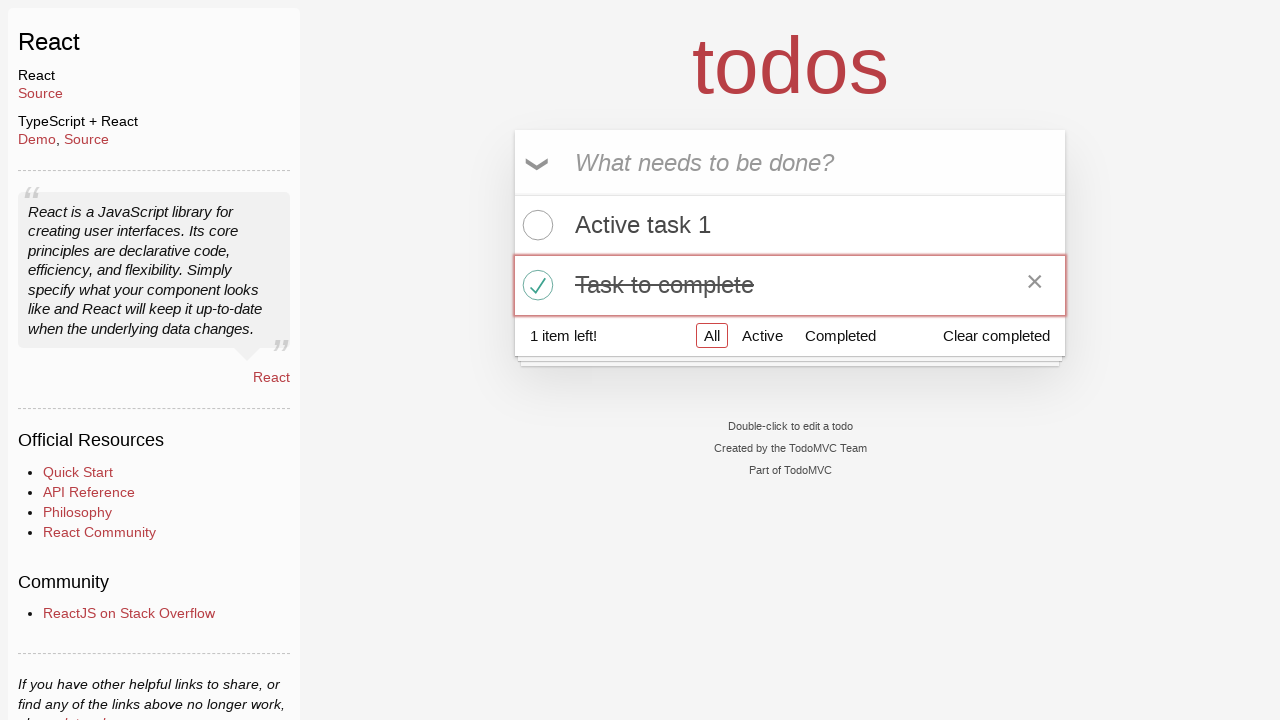

Clicked Active filter to show only incomplete To-Do items at (762, 335) on a[href='#/active']
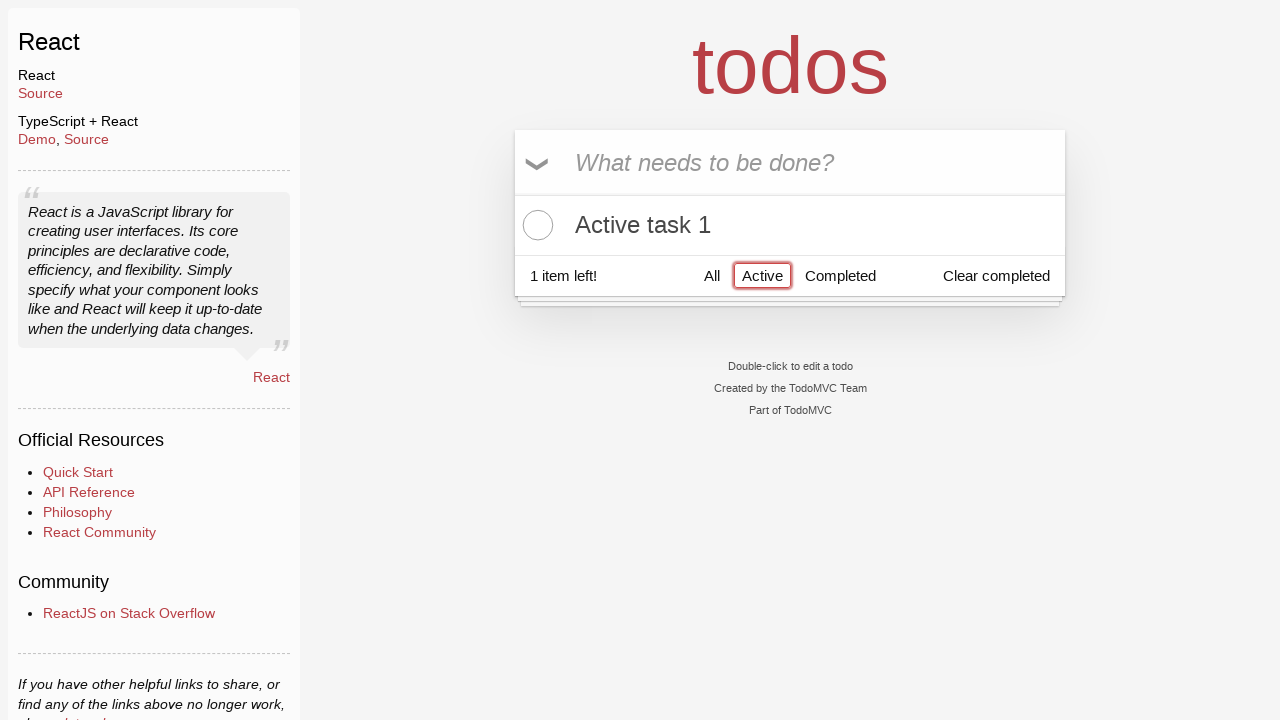

Waited for filtered To-Do list to render
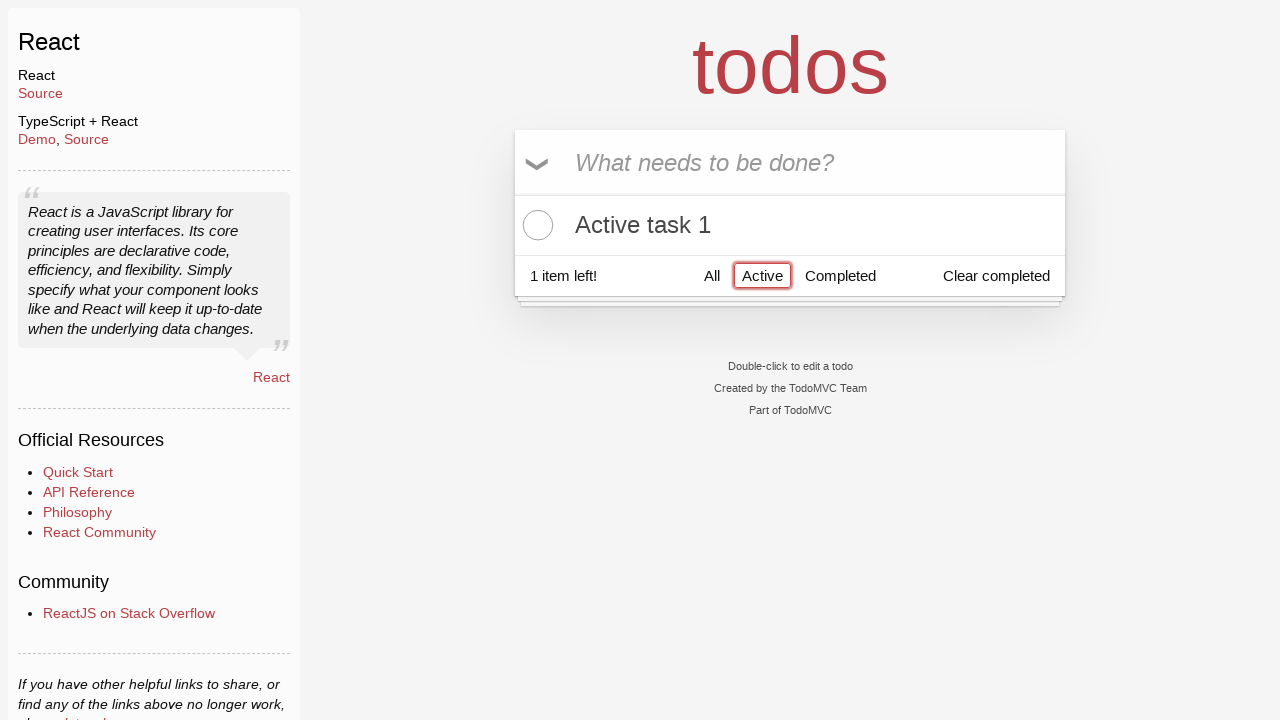

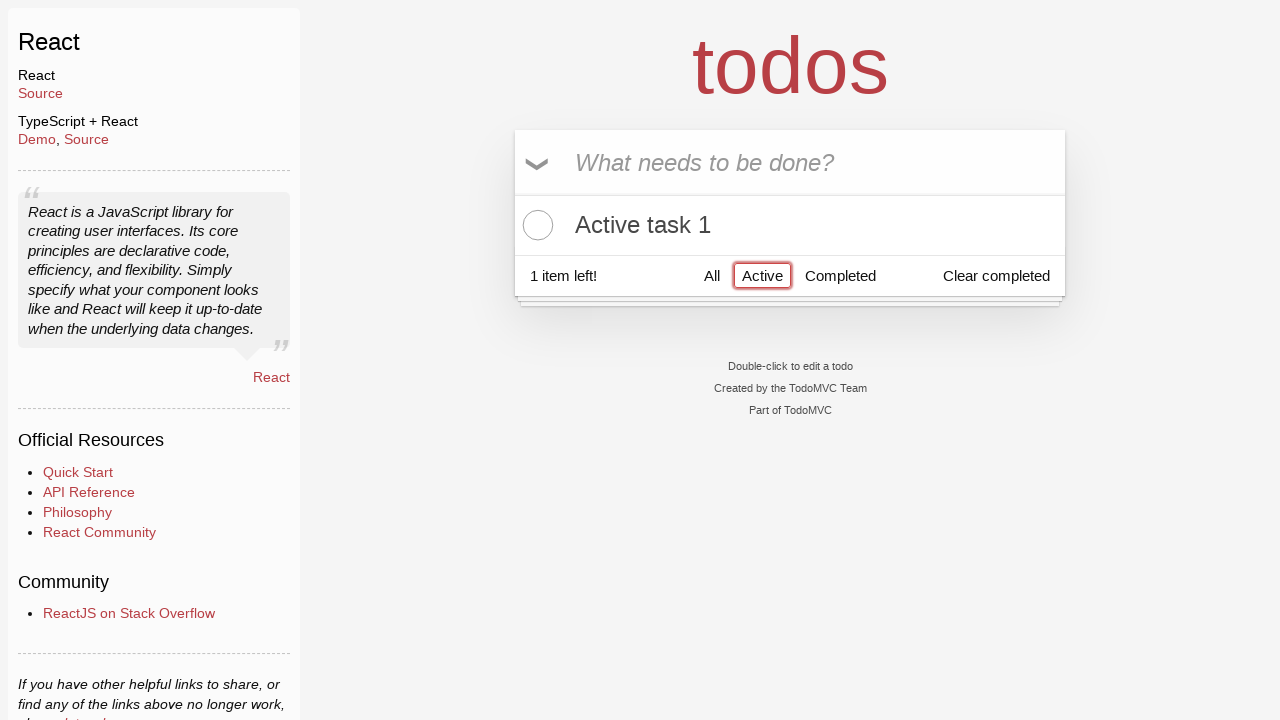